Tests dropdown selection by selecting different options and verifying the result message

Starting URL: https://kristinek.github.io/site/examples/actions

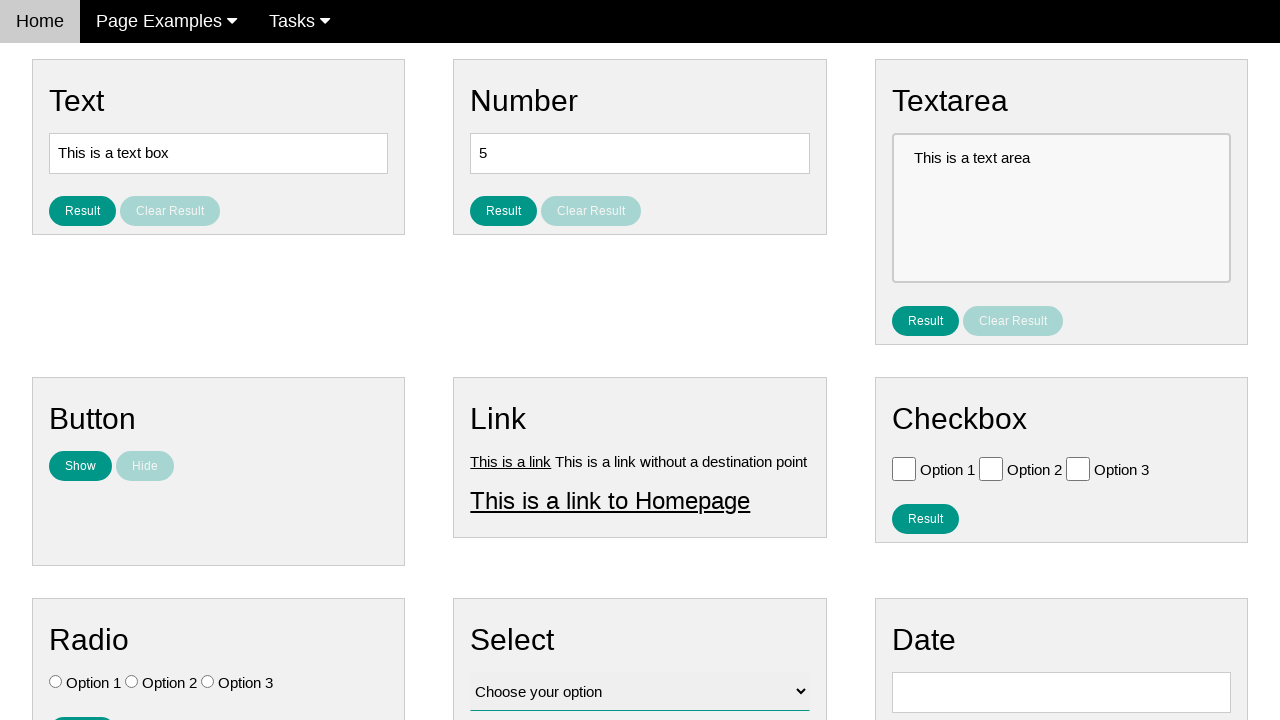

Selected 'Option 3' from dropdown on #vfb-12
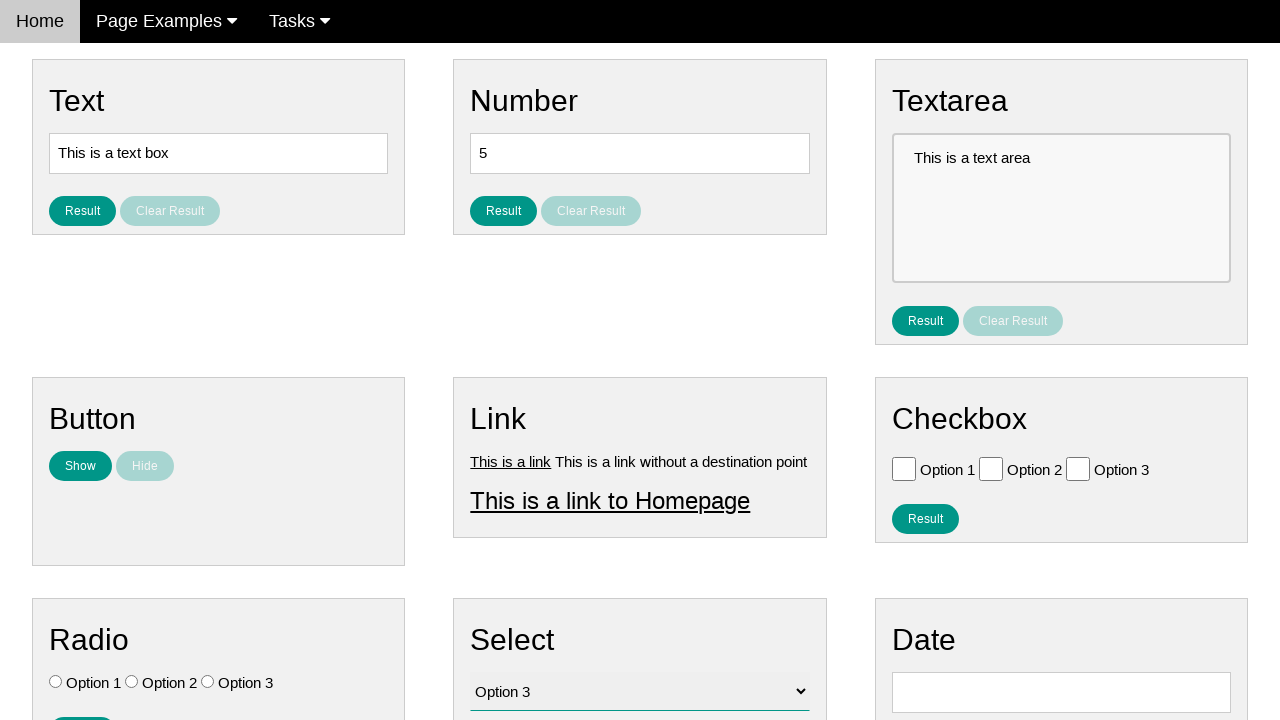

Selected 'Option 2' from dropdown on #vfb-12
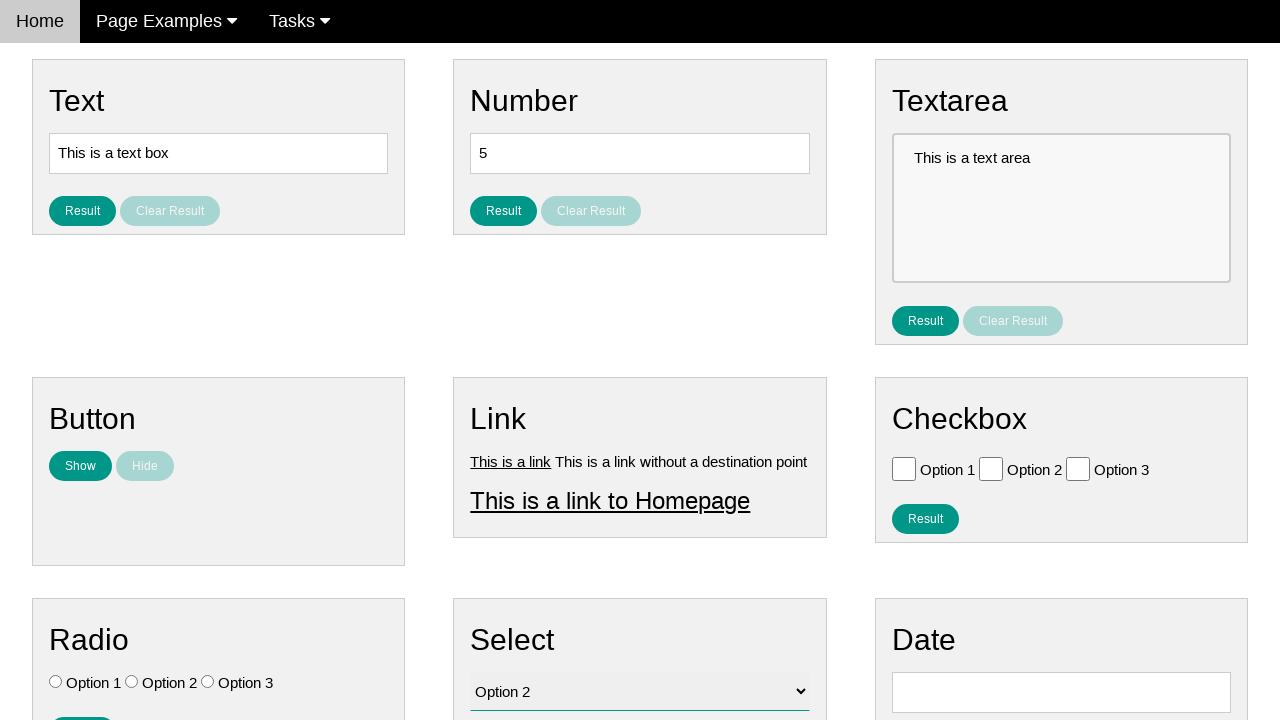

Clicked result button to confirm dropdown selection at (504, 424) on #result_button_select
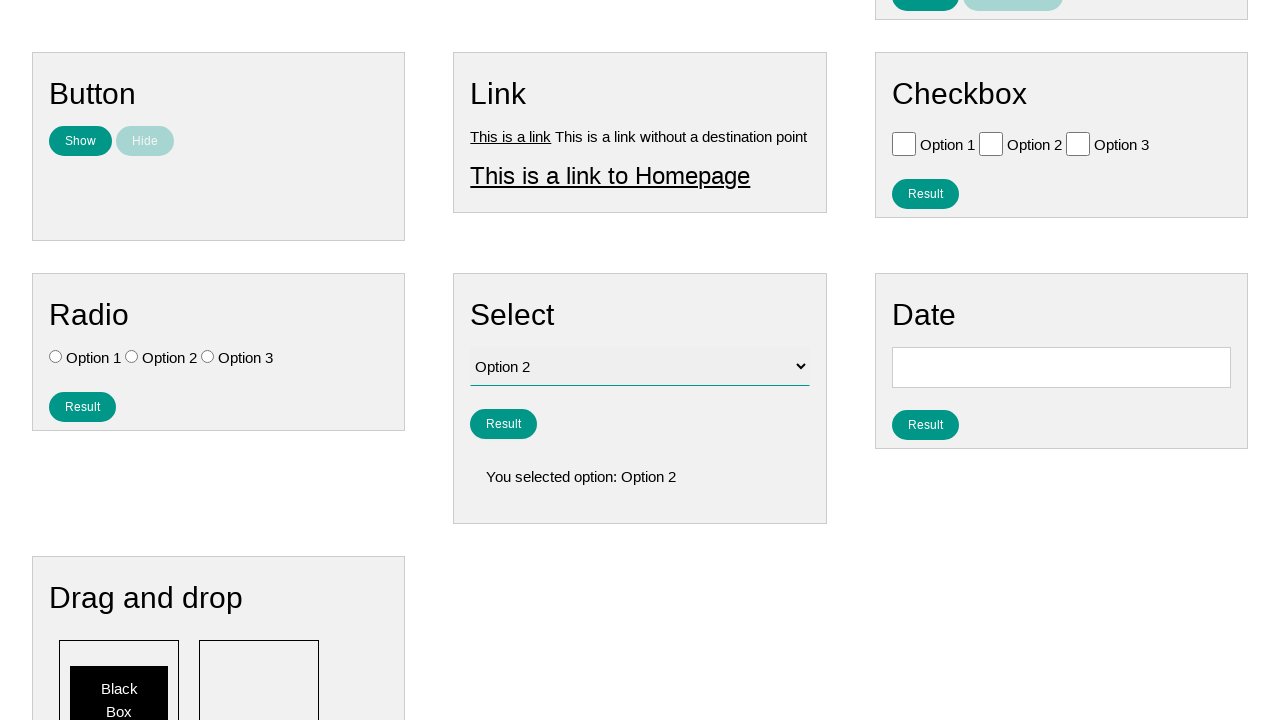

Result message appeared
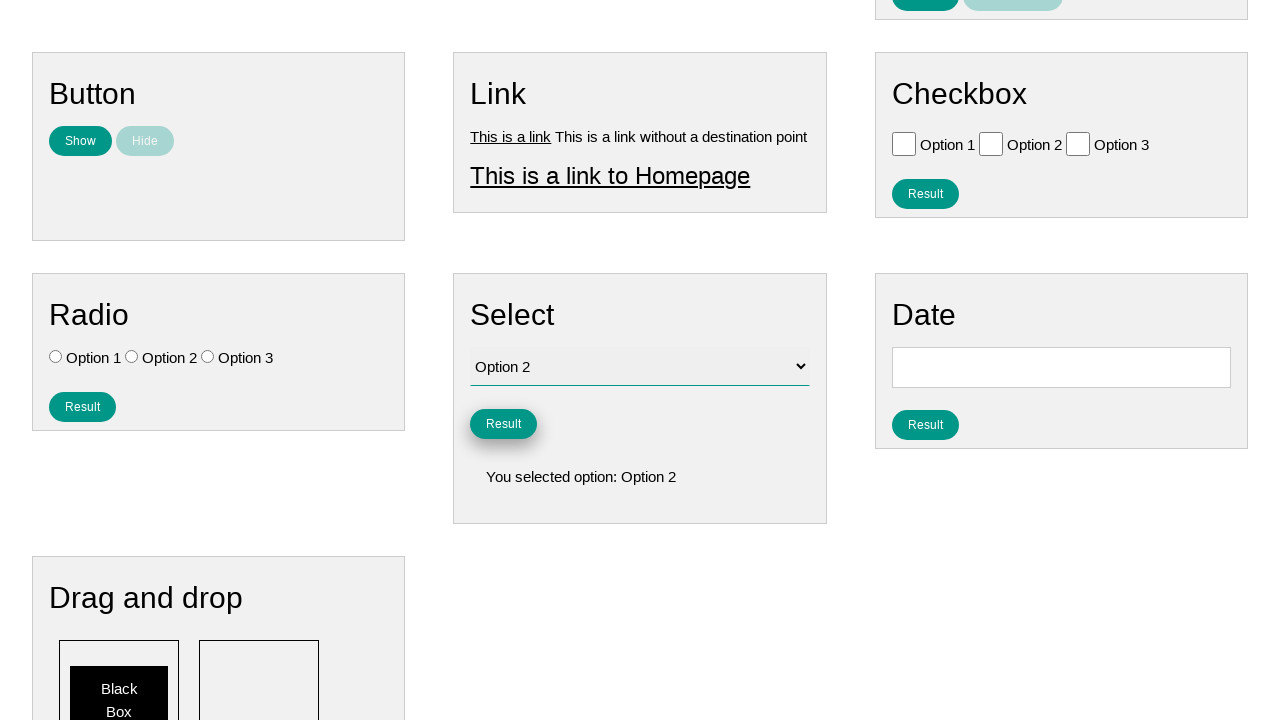

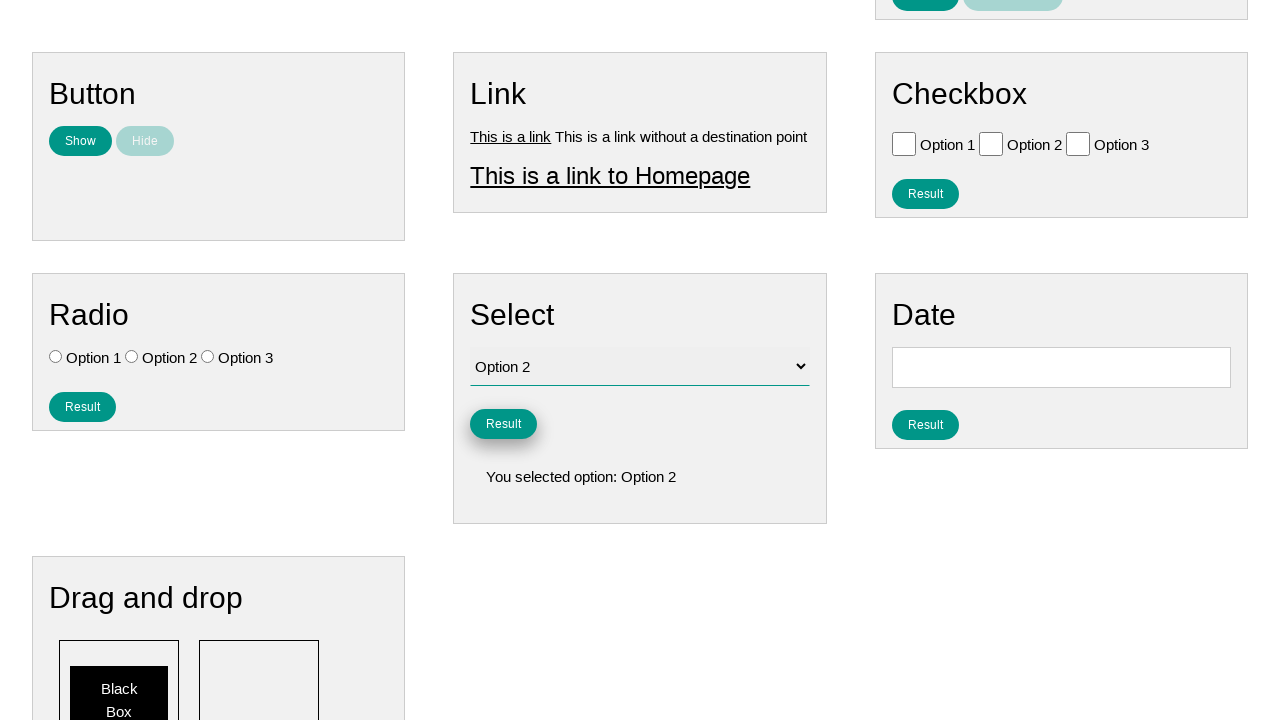